Tests viewing detailed anime information page and verifies title, type, episodes, and genres are displayed

Starting URL: https://myanimelist.net/anime/20/Naruto

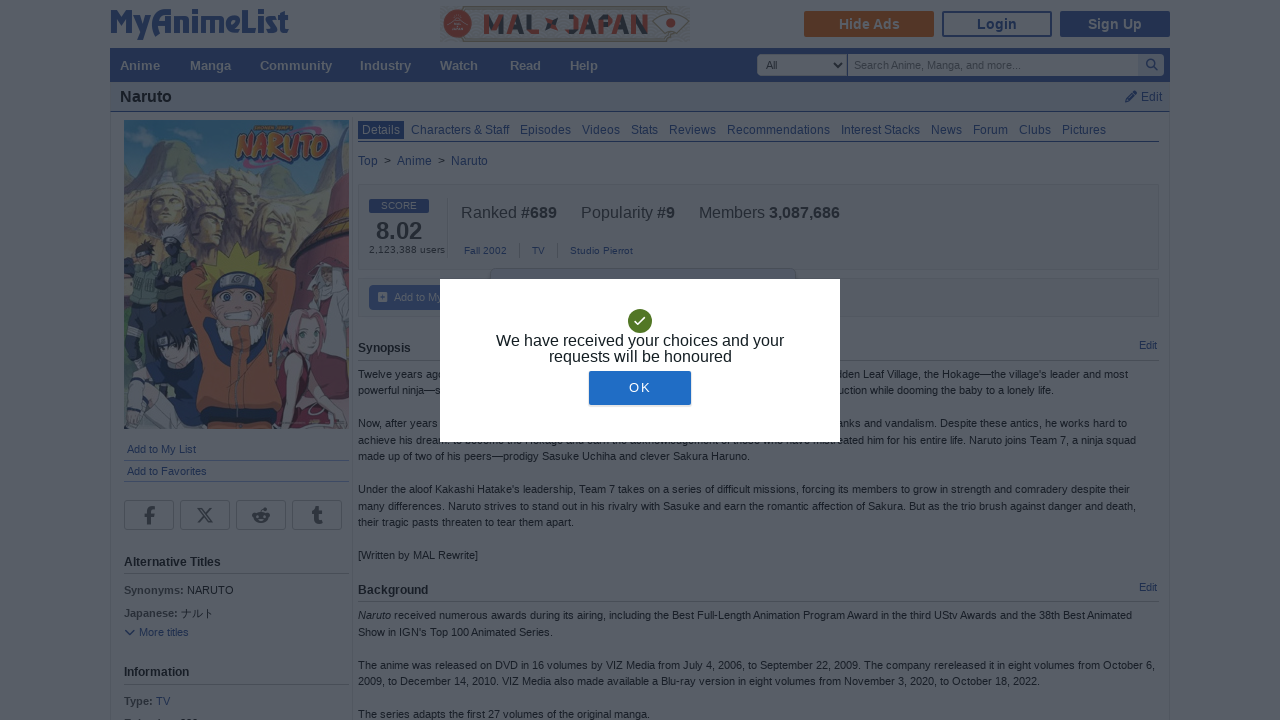

Waited for page to load with domcontentloaded state
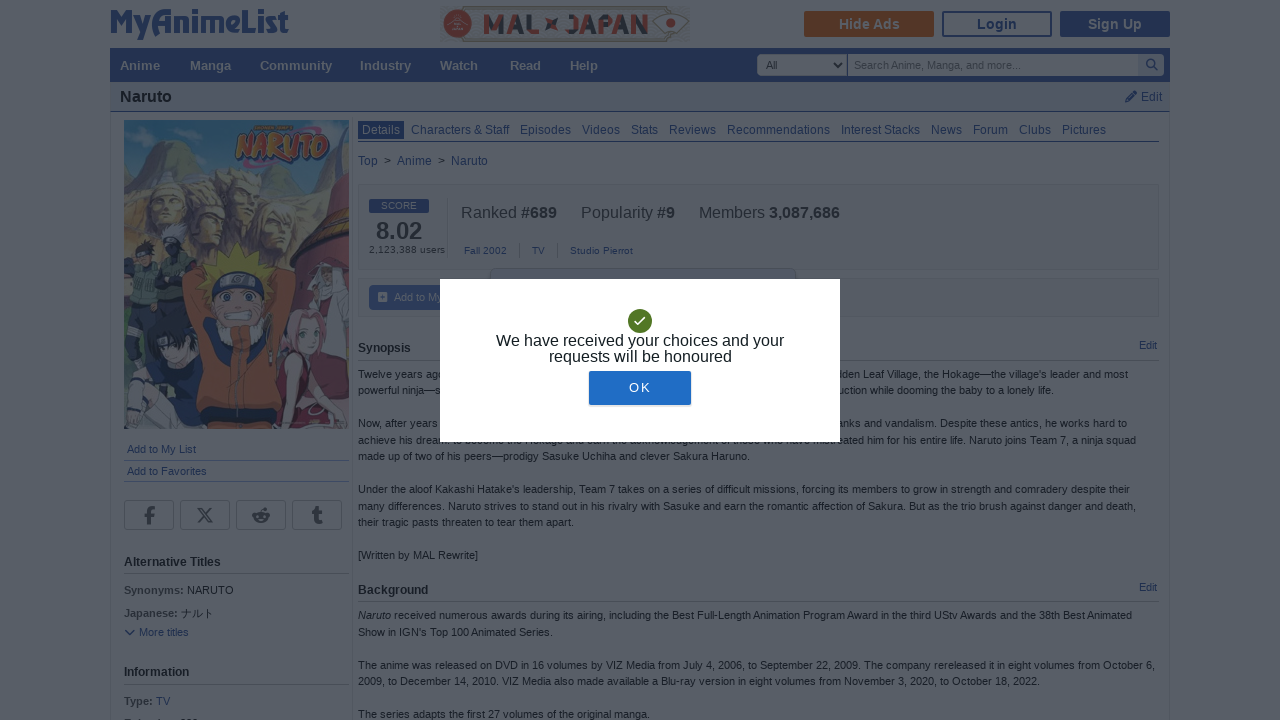

Anime title element loaded and visible
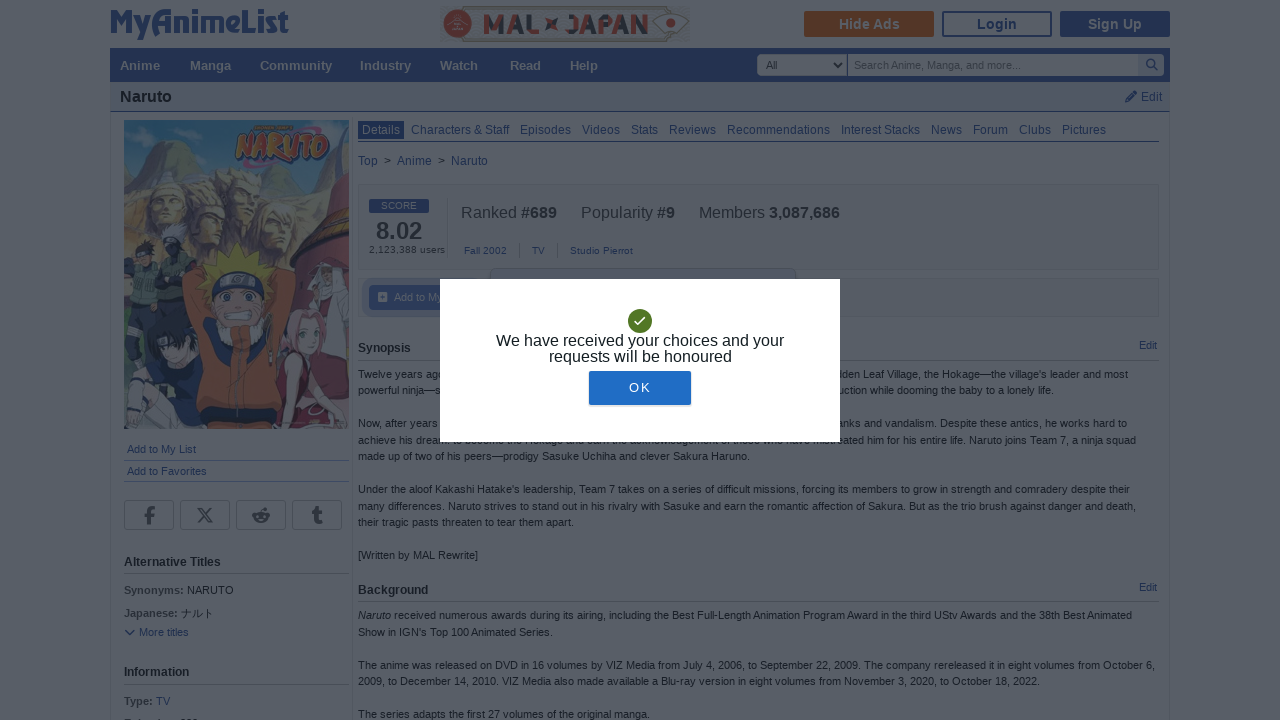

Type section verified as present
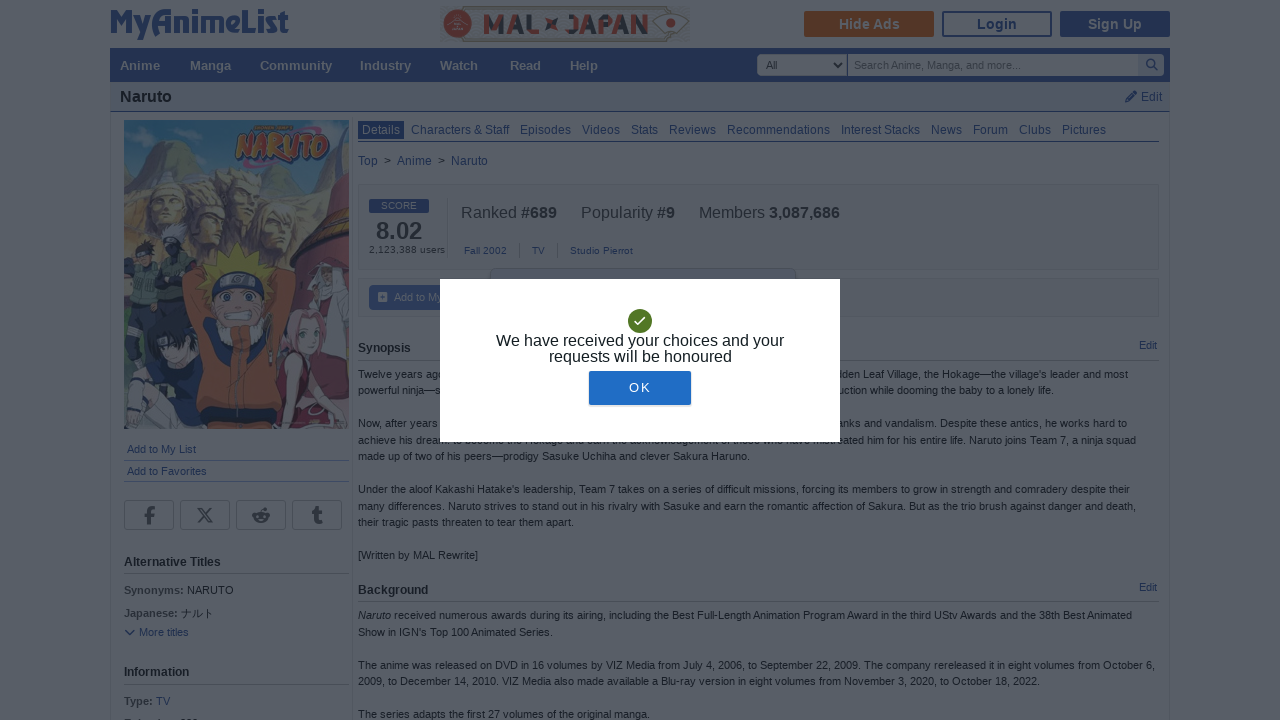

Episodes section verified as present
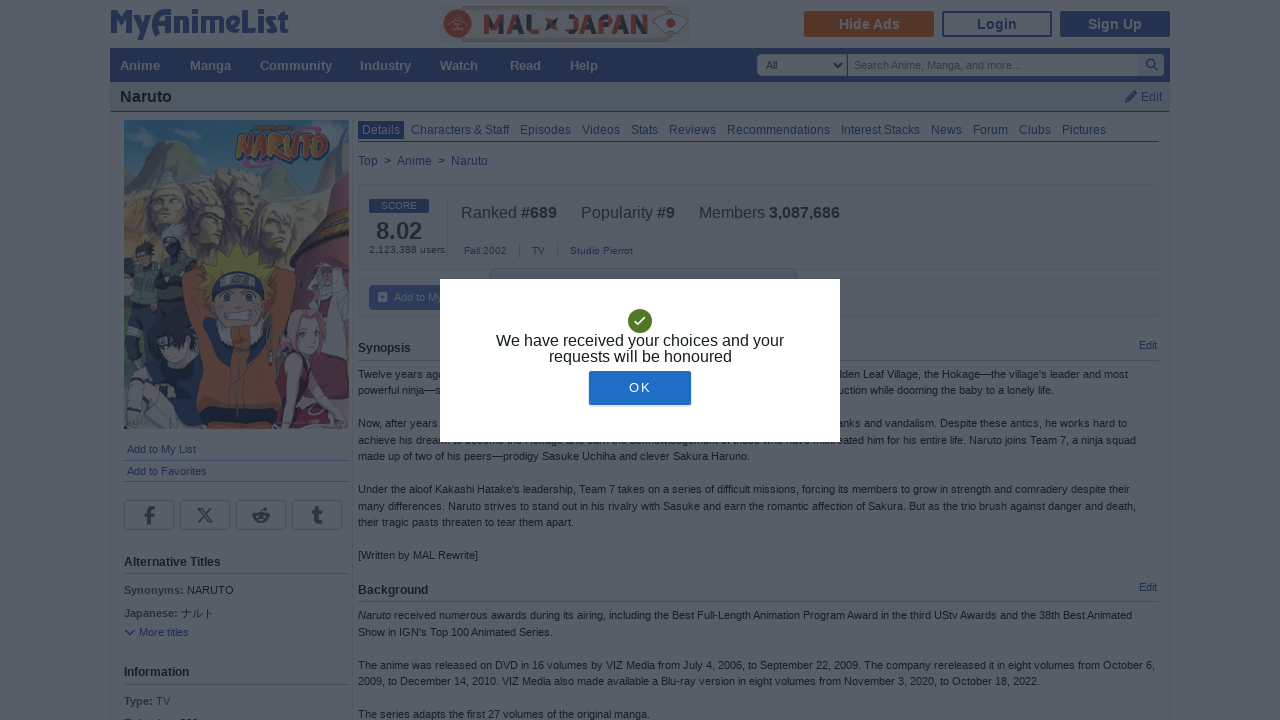

Genres section verified as present
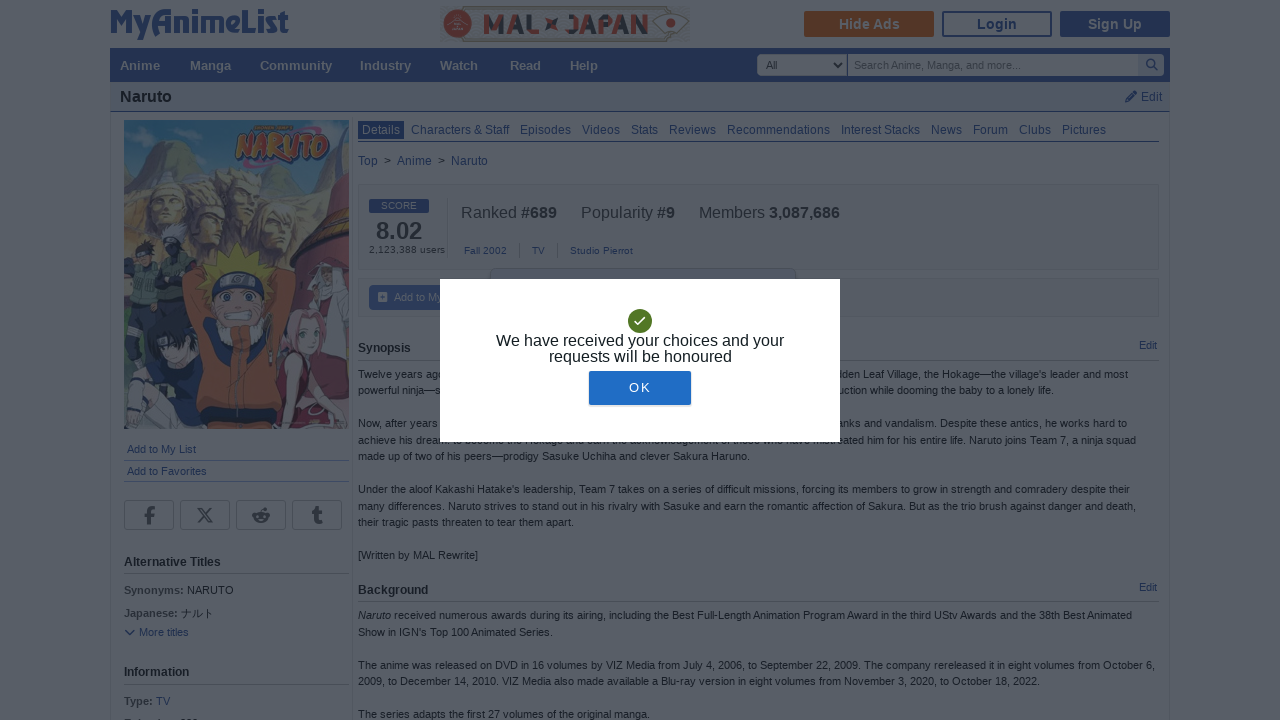

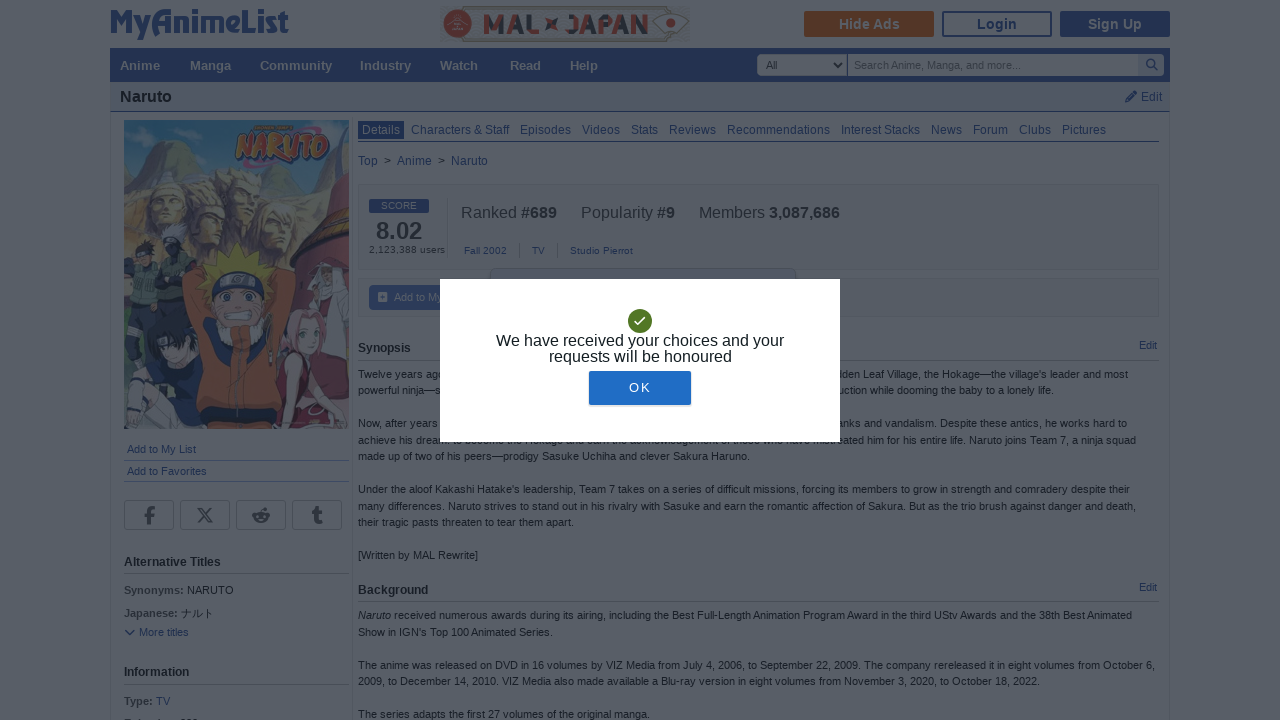